Tests iframe handling by navigating to a frames demo page, clicking on Frames and iframes options, switching to an iframe to fill a username field, then switching back to the main content to click on Nested iframe option.

Starting URL: https://demoapps.qspiders.com/ui?scenario=1

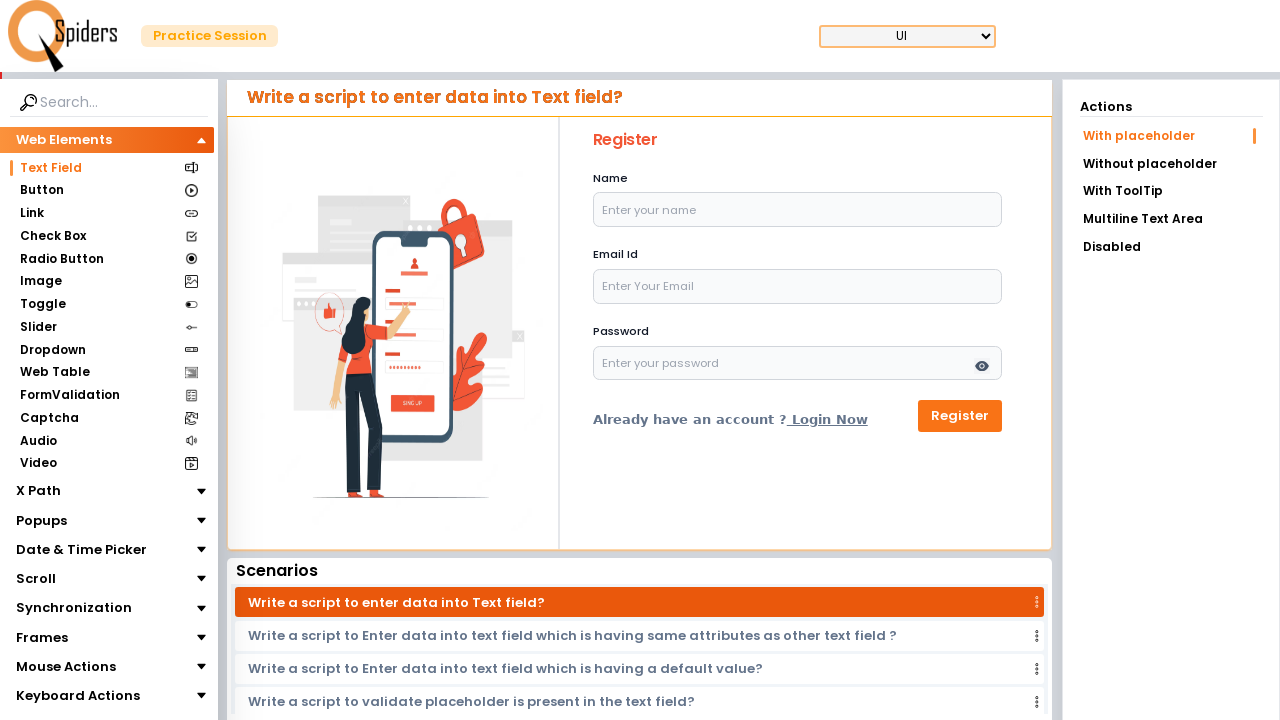

Clicked on Frames option at (42, 637) on xpath=//section[text()='Frames']
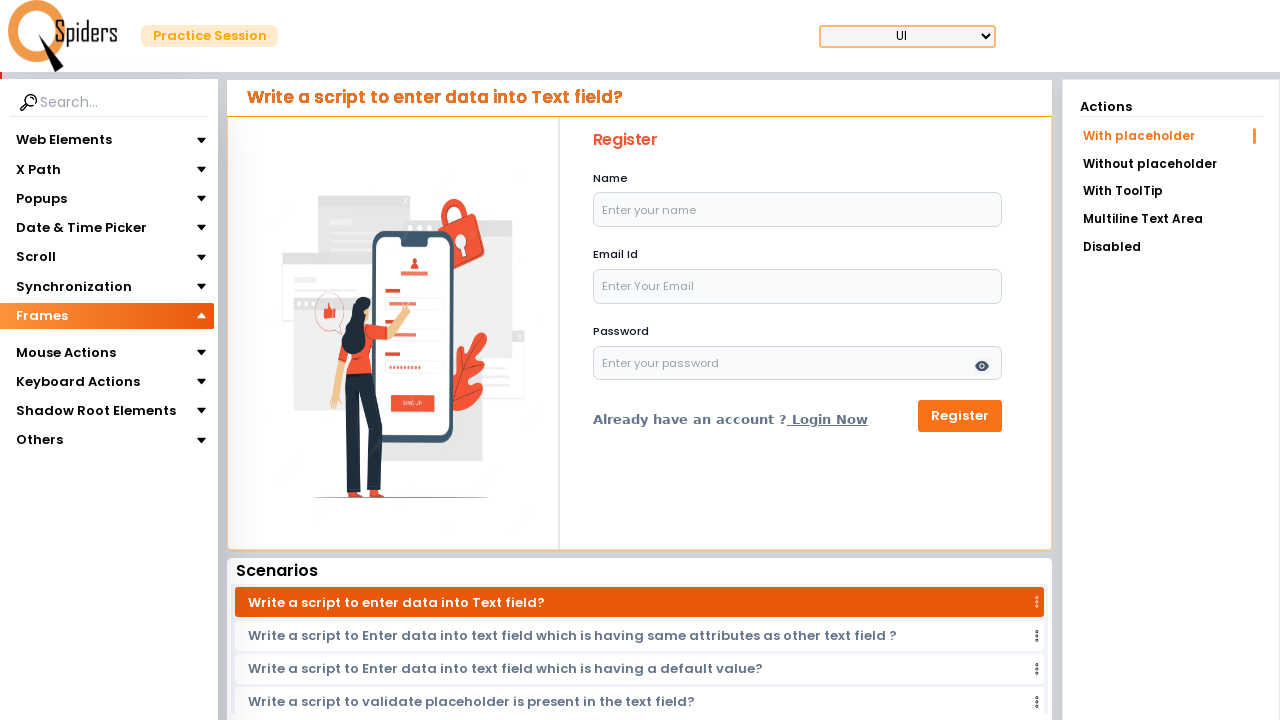

Clicked on iframes option at (44, 343) on xpath=//section[text()='iframes']
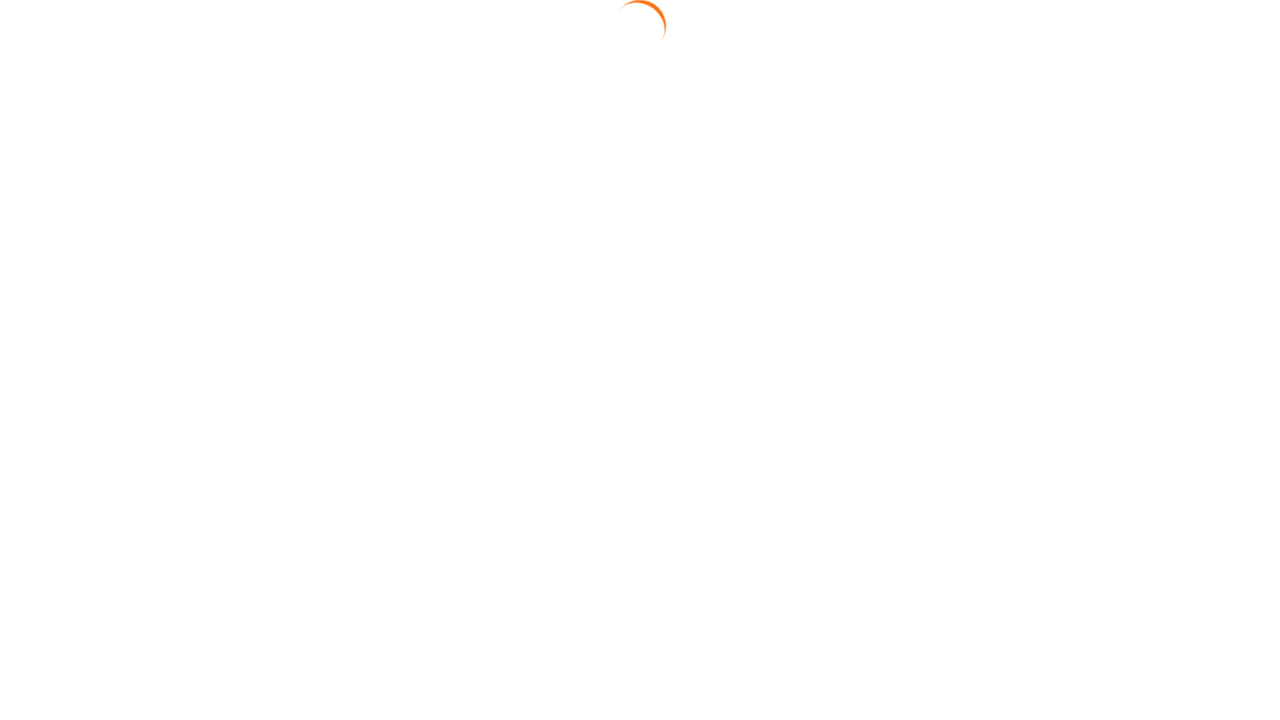

Located iframe element with selector 'iframe.w-full.h-96'
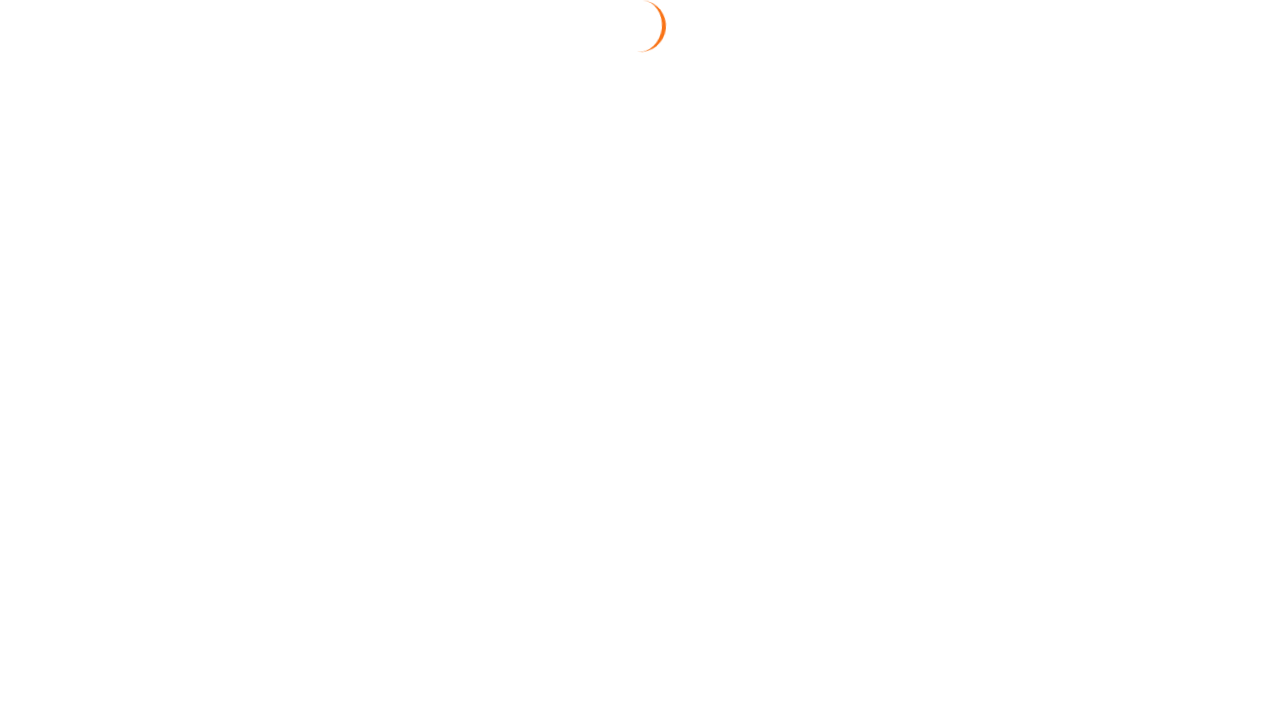

Filled username field inside iframe with 'Qspiders' on iframe.w-full.h-96 >> internal:control=enter-frame >> #username
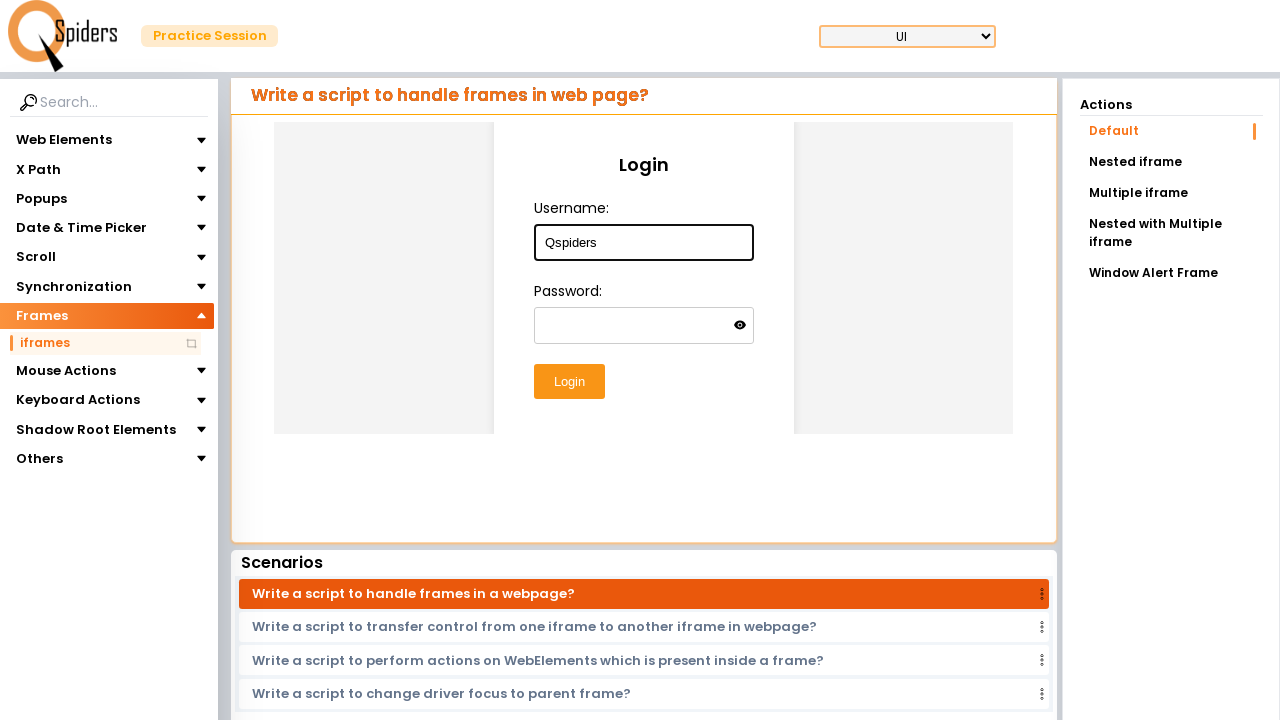

Clicked on Nested iframe option on main webpage at (1171, 162) on text=Nested iframe
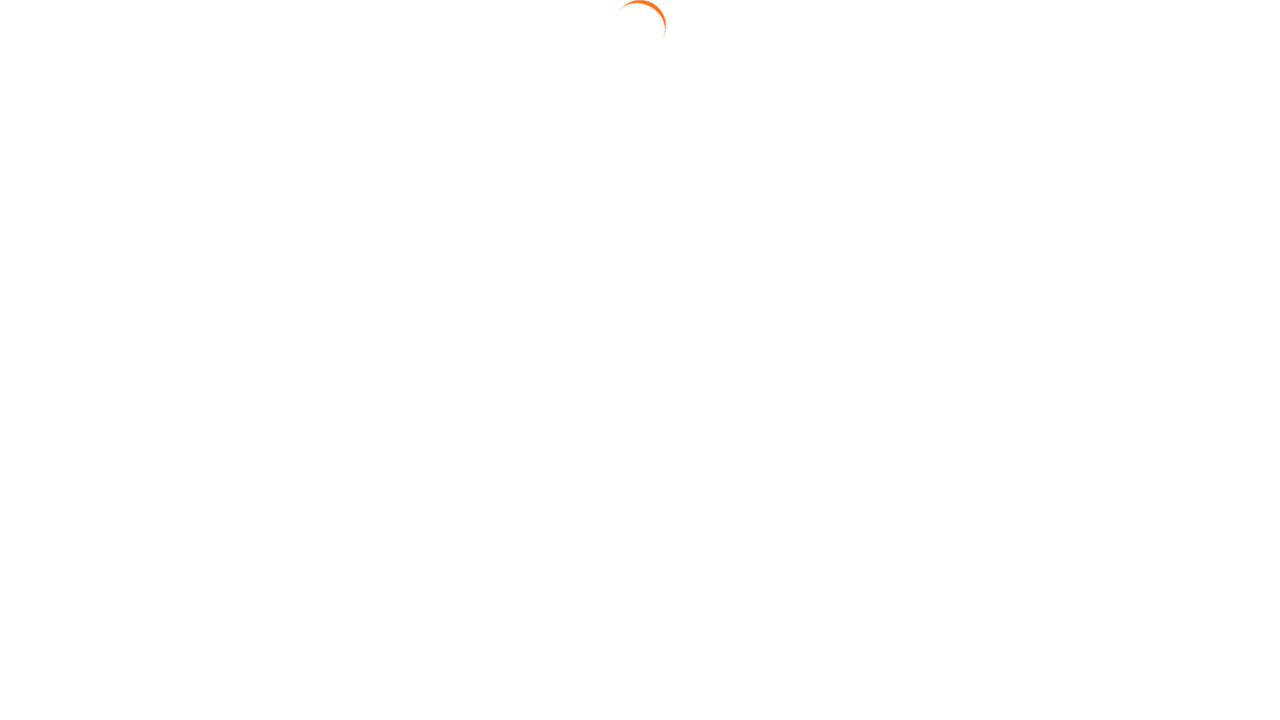

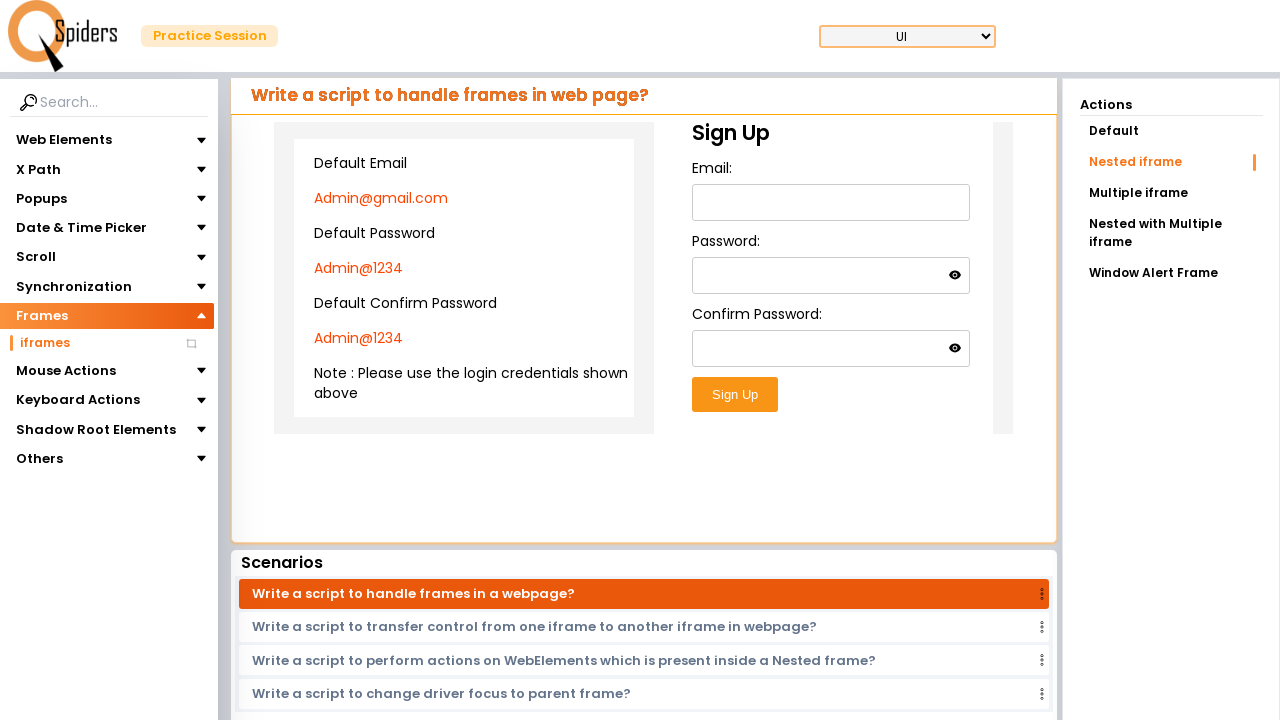